Tests drag and drop functionality on jQuery UI demo page by dragging an element and dropping it onto a target element within an iframe

Starting URL: https://jqueryui.com/droppable/

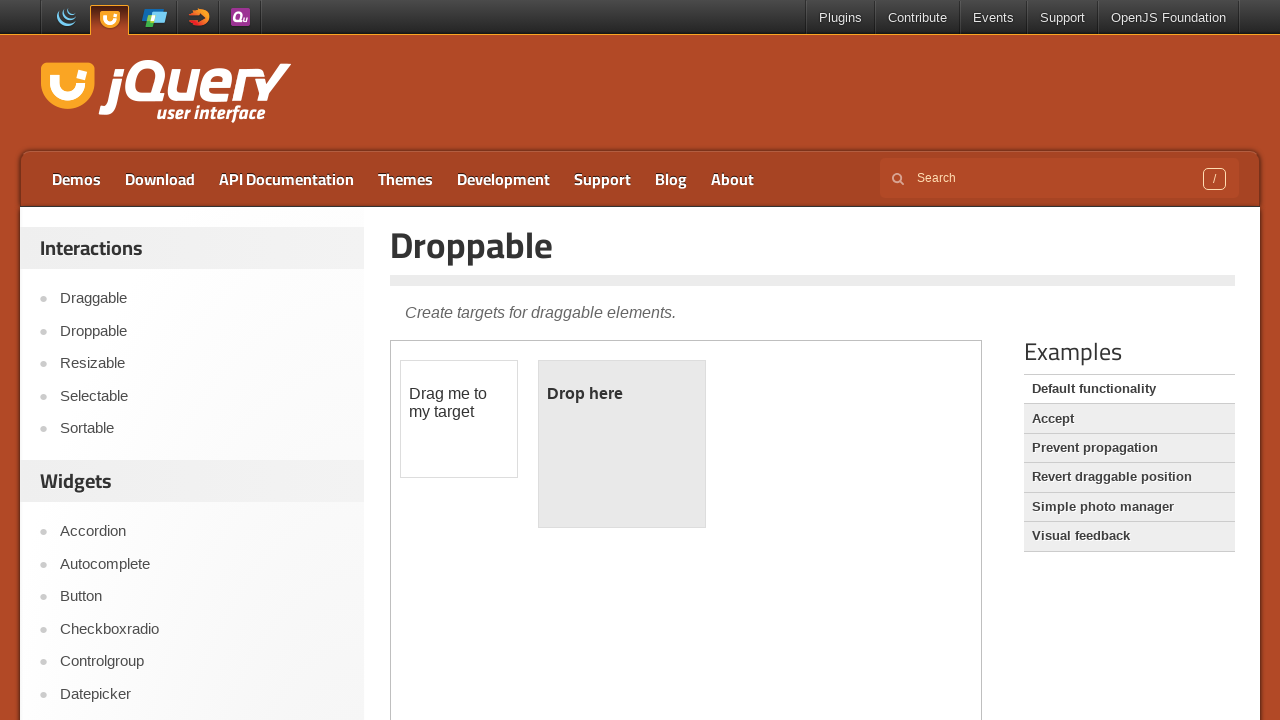

Located the demo iframe for jQuery UI droppable functionality
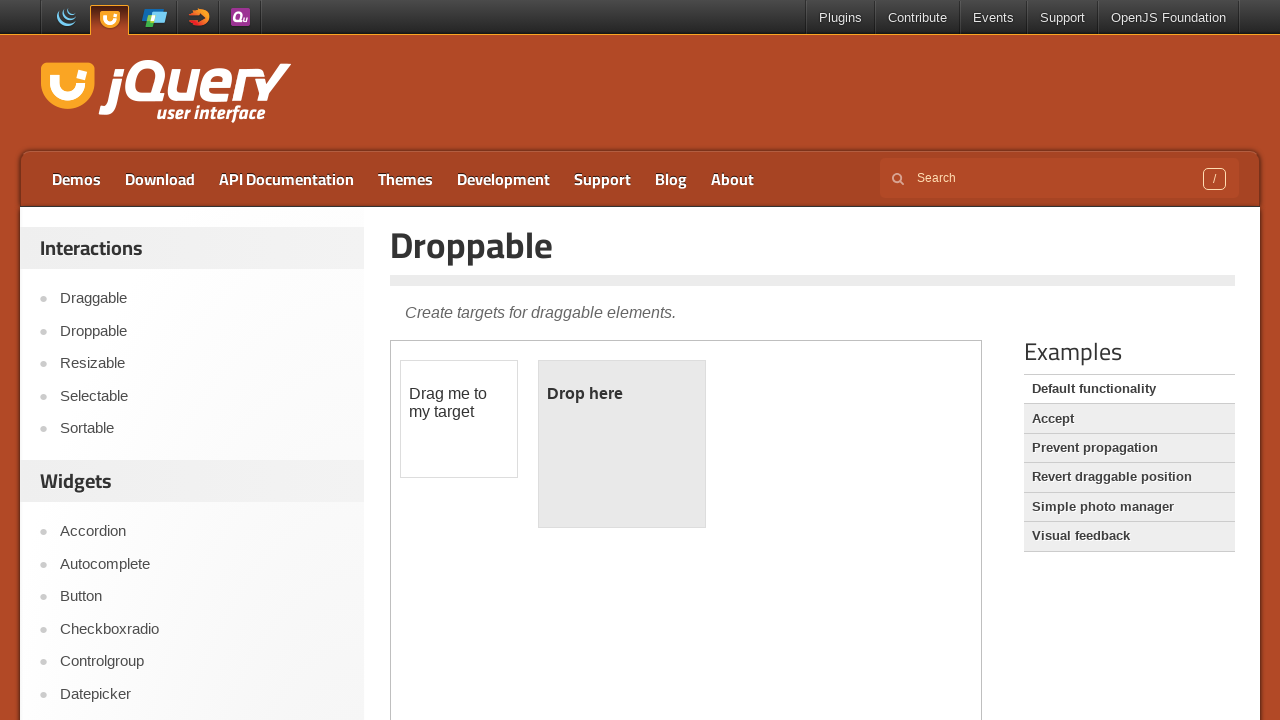

Clicked on the draggable element at (459, 419) on iframe.demo-frame >> internal:control=enter-frame >> #draggable
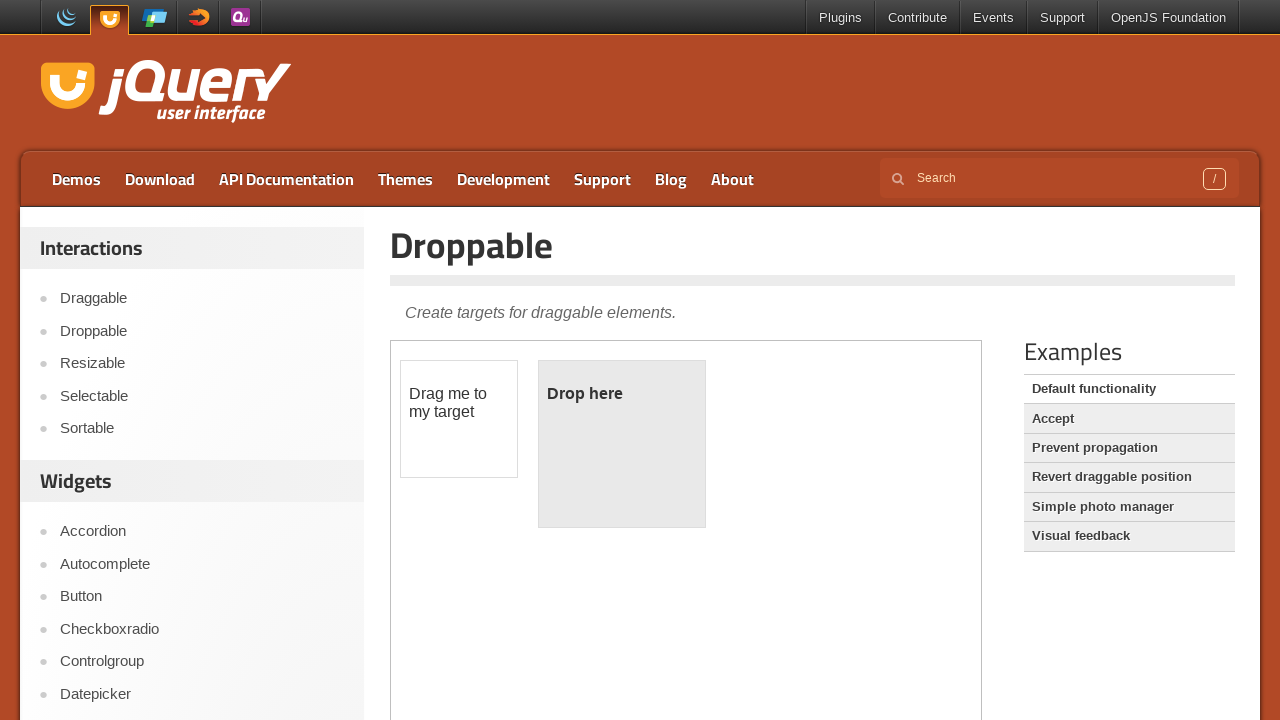

Clicked on the droppable target element at (622, 444) on iframe.demo-frame >> internal:control=enter-frame >> #droppable
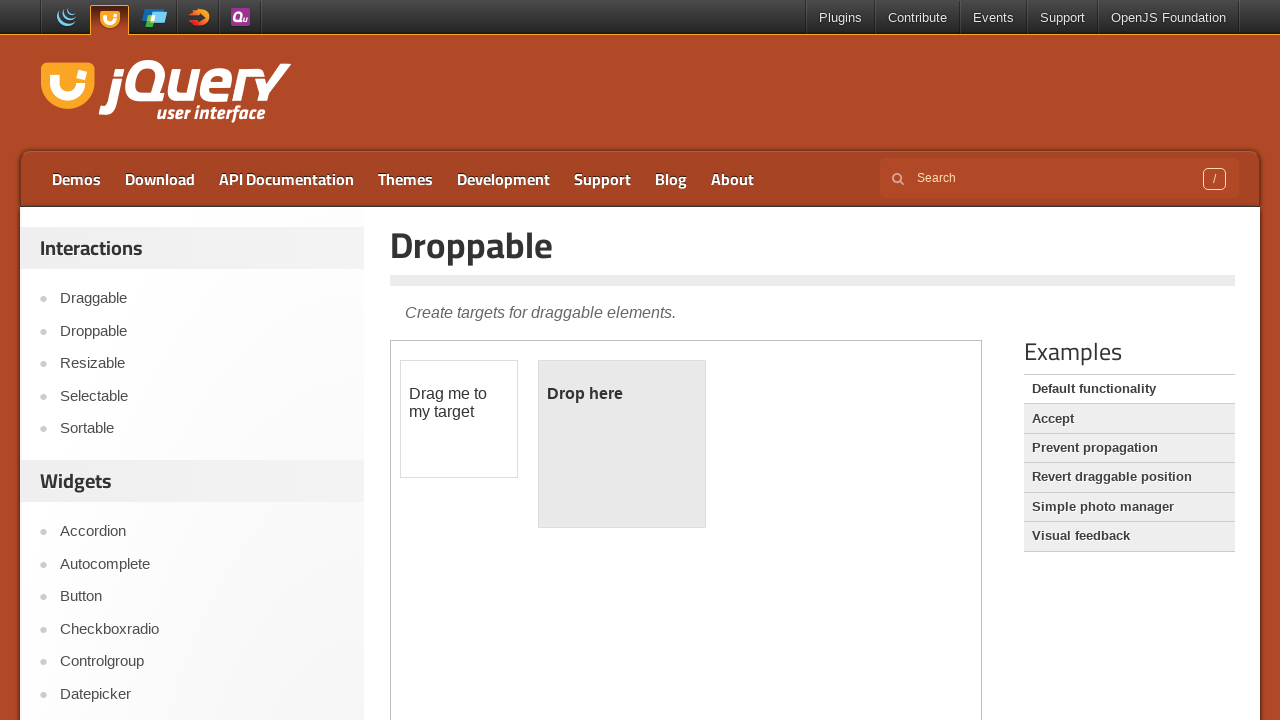

Dragged the draggable element and dropped it onto the droppable target element at (622, 444)
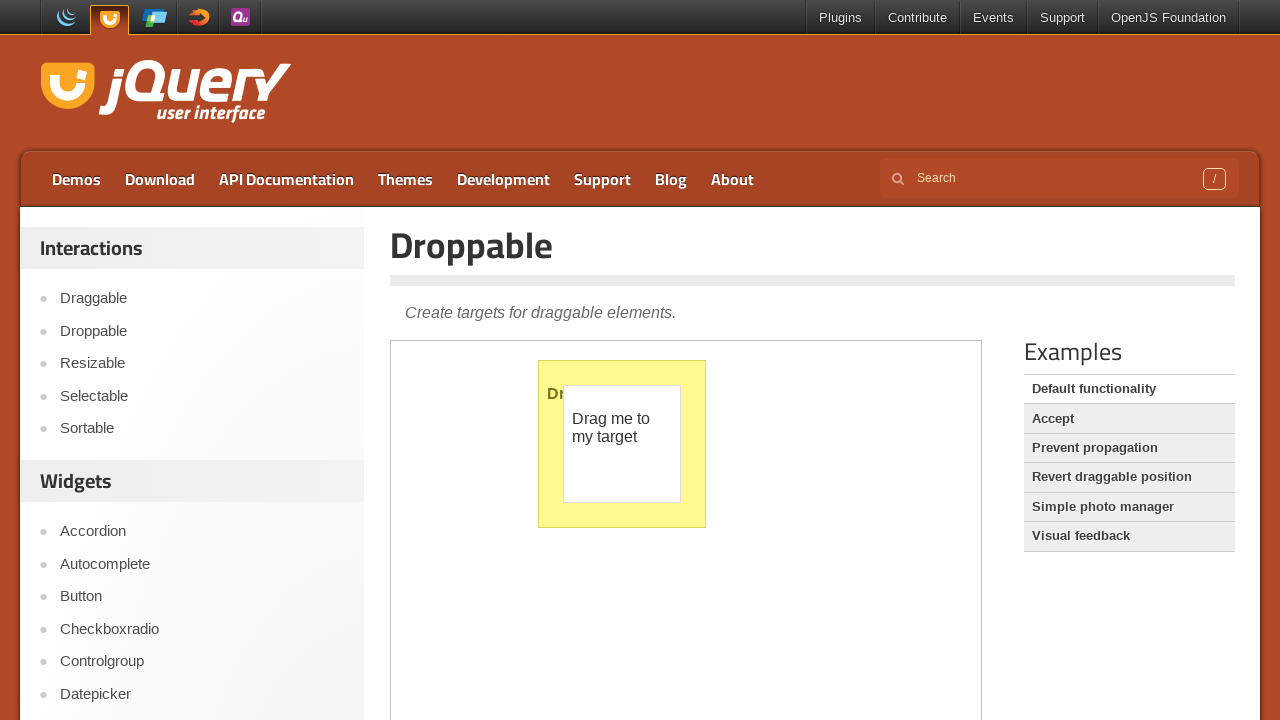

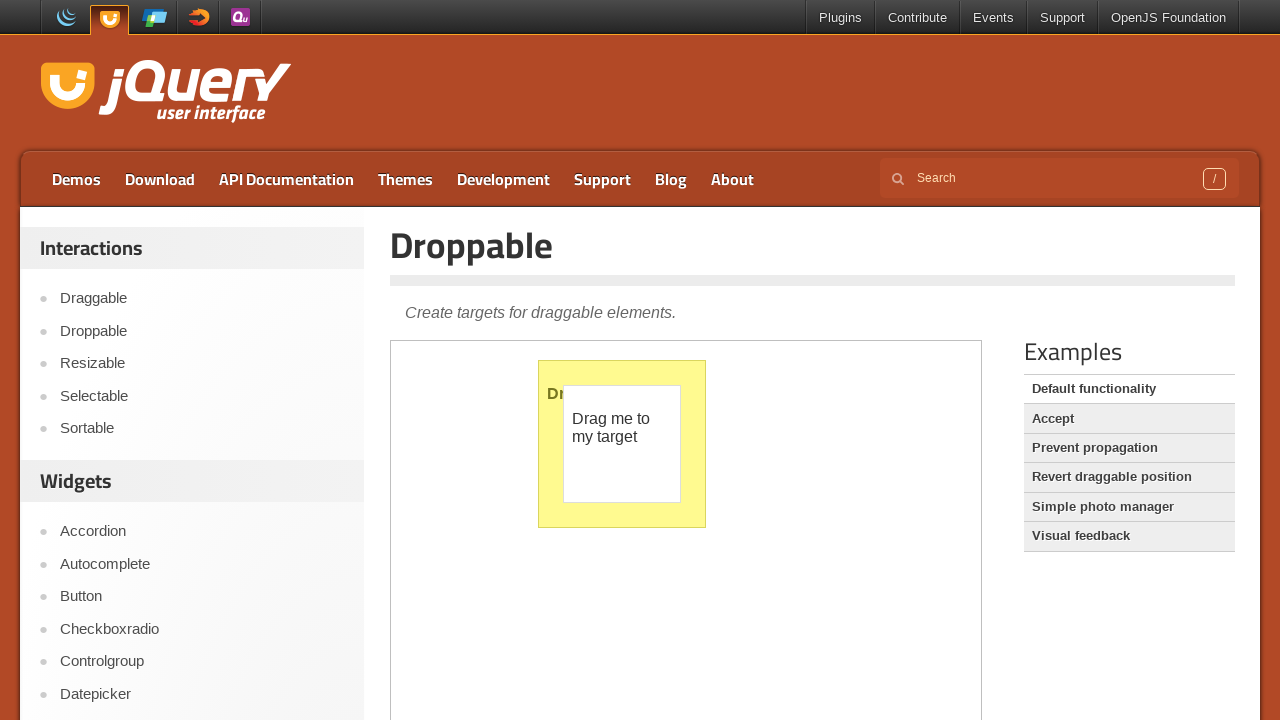